Tests drag-and-drop functionality by dragging a "Drag me" element and dropping it onto a "Drop here" target, then verifies the target text changes to "Dropped!"

Starting URL: https://demoqa.com/droppable

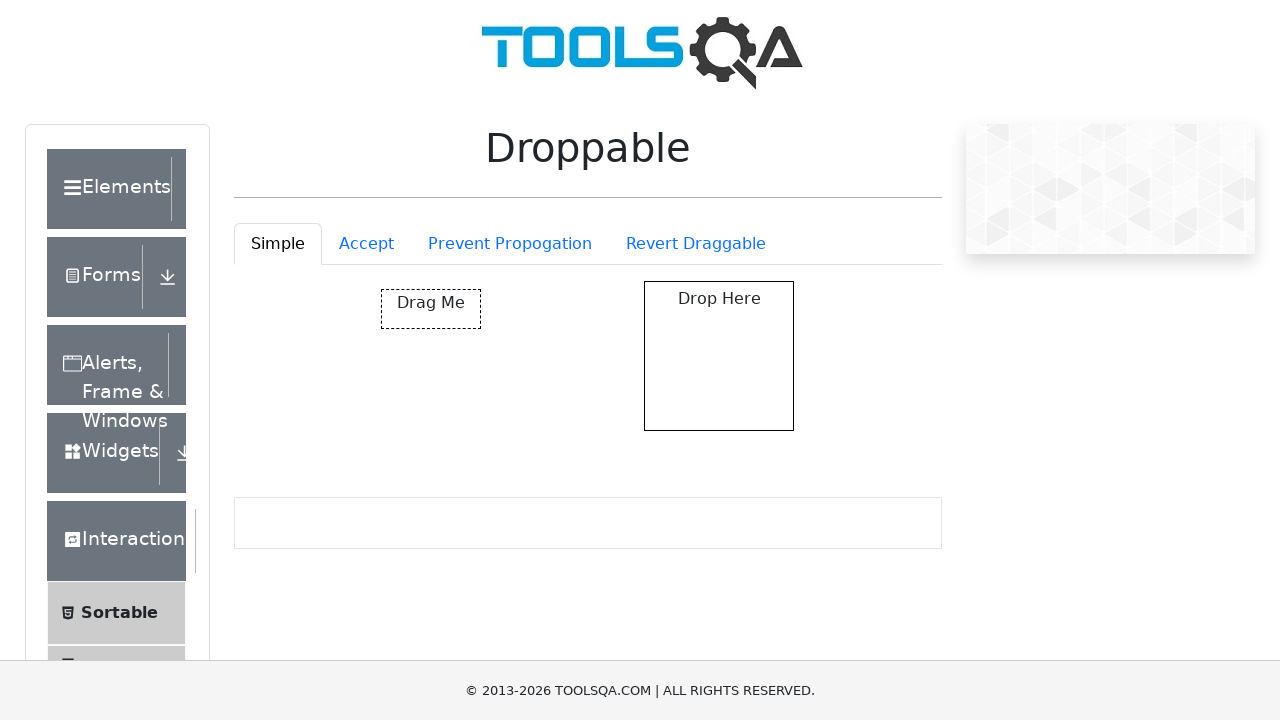

Navigated to drag-and-drop demo page
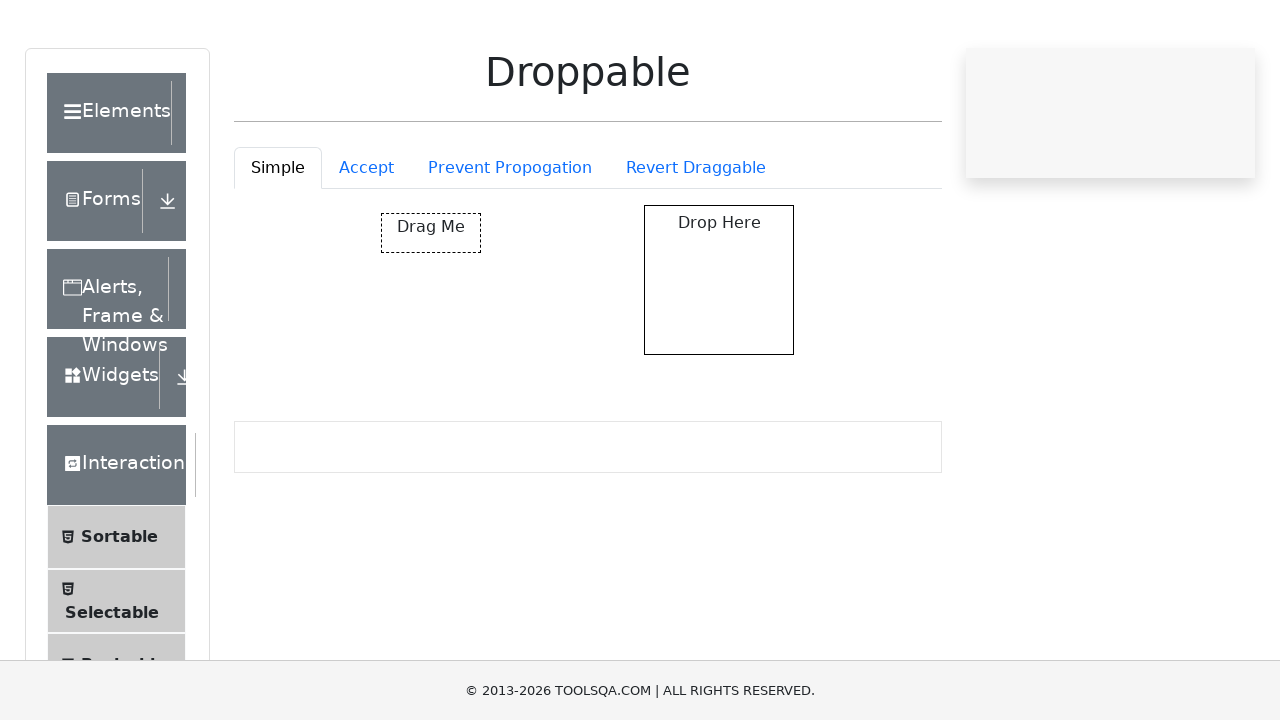

Located draggable element with id 'draggable'
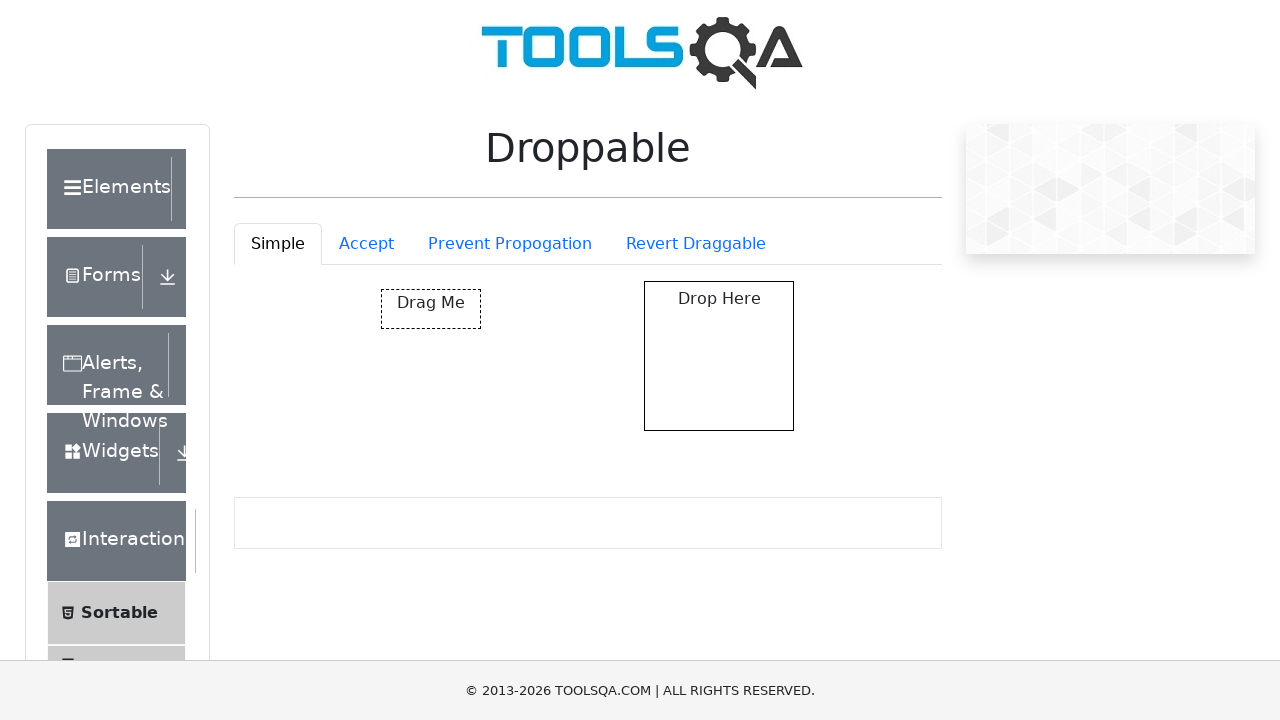

Located drop target element with id 'droppable'
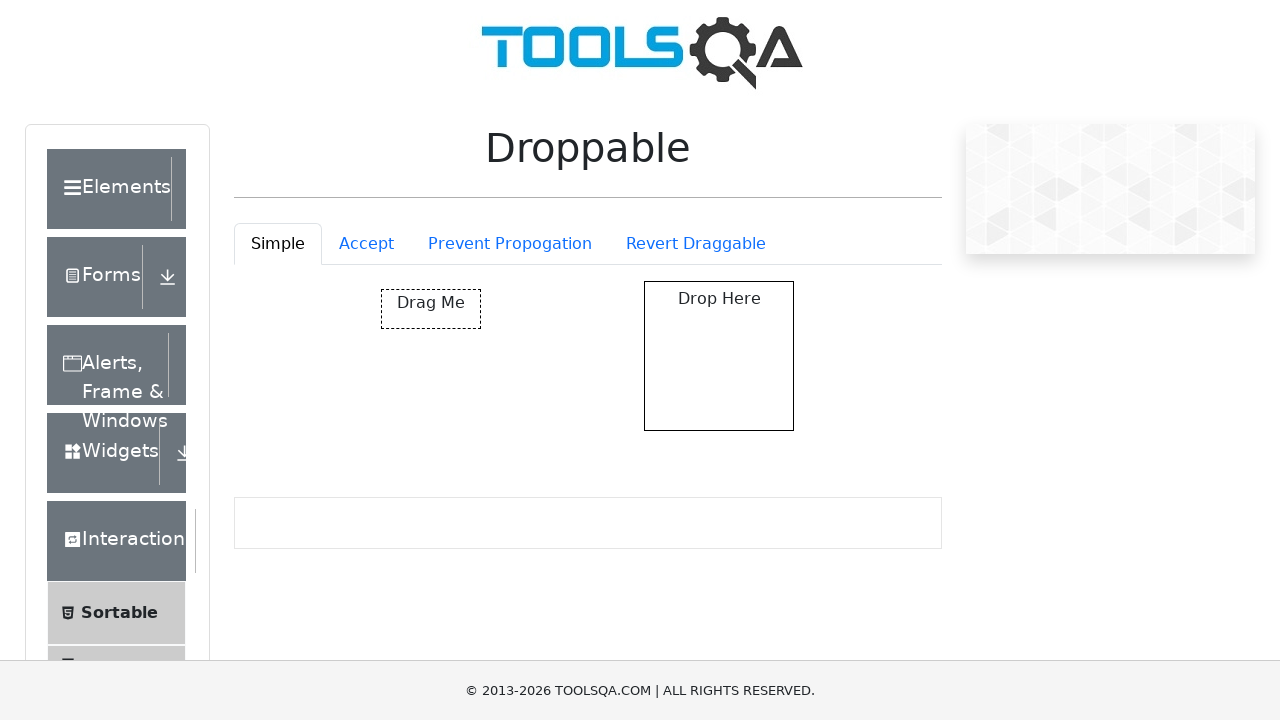

Dragged 'Drag me' element and dropped it on drop target at (719, 356)
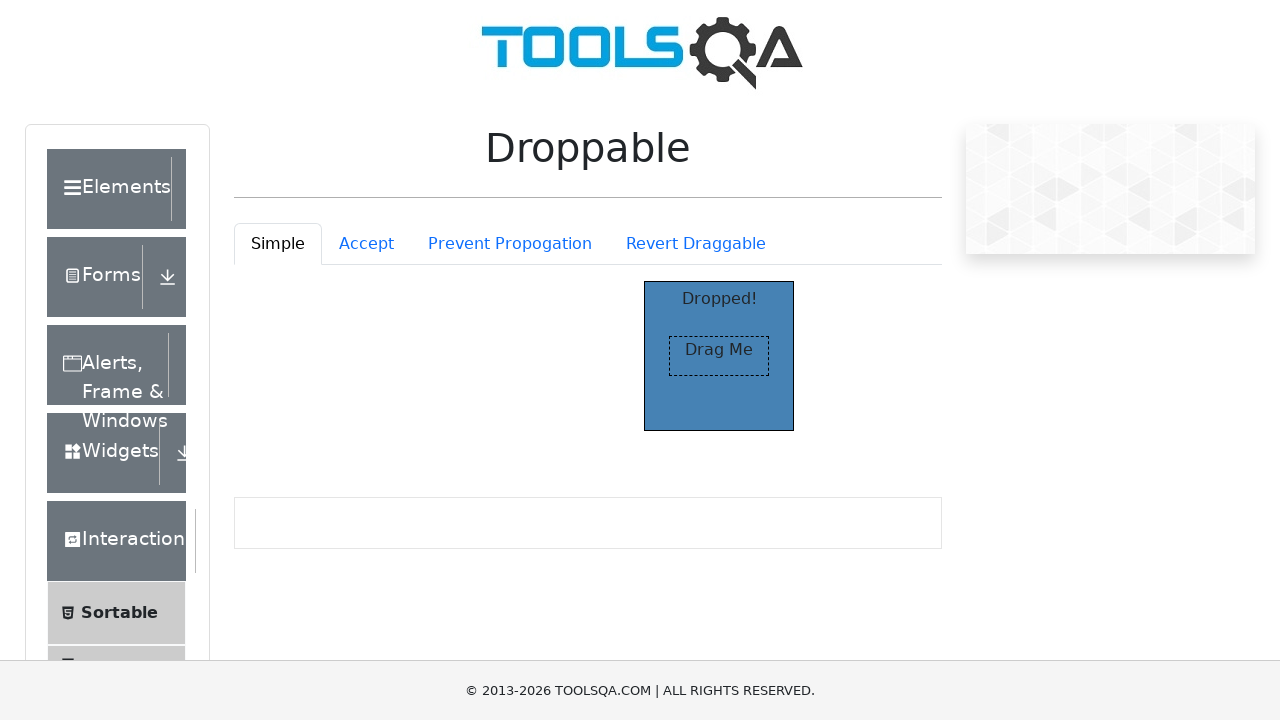

Located 'Dropped!' confirmation text
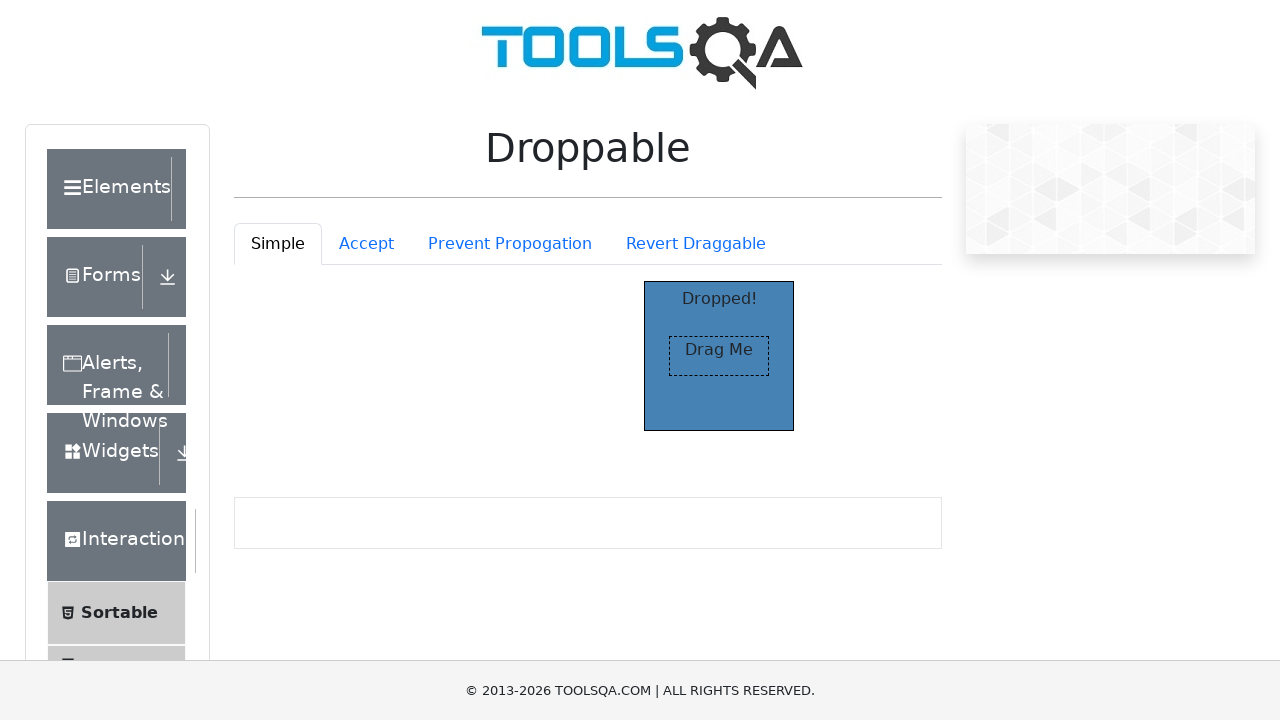

Waited for 'Dropped!' text to become visible
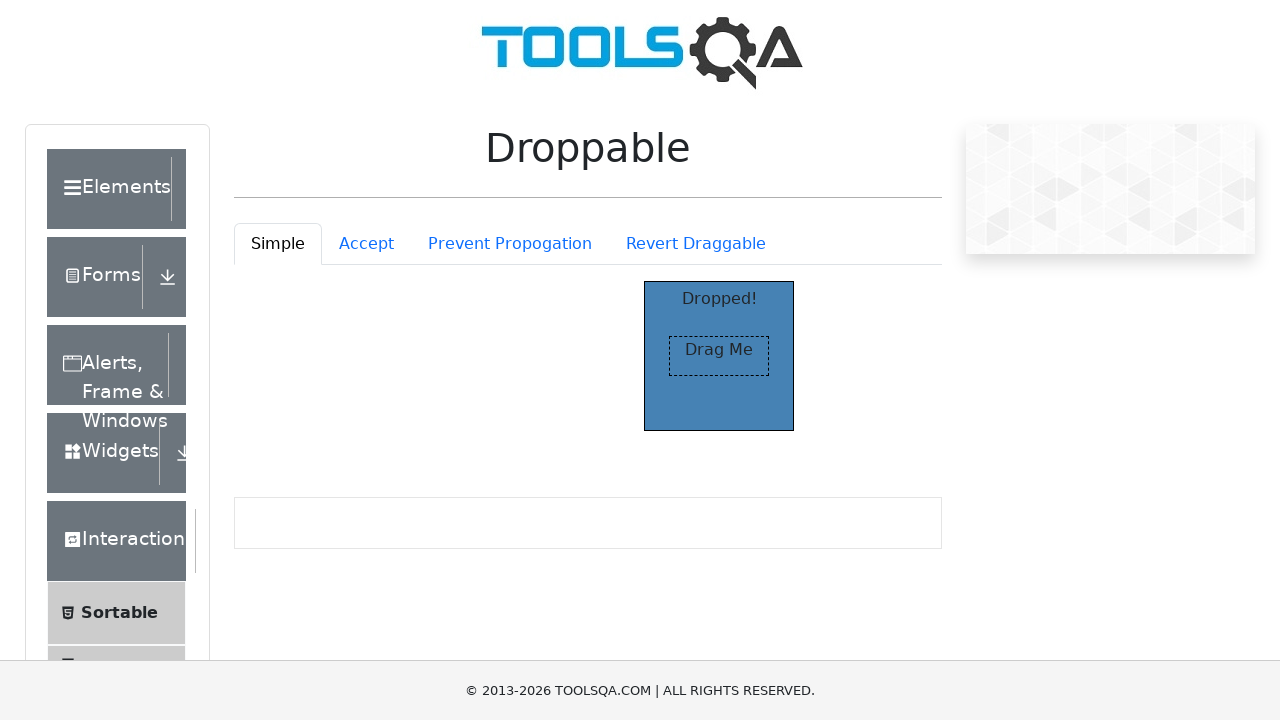

Verified drop target text changed to 'Dropped!' - test passed
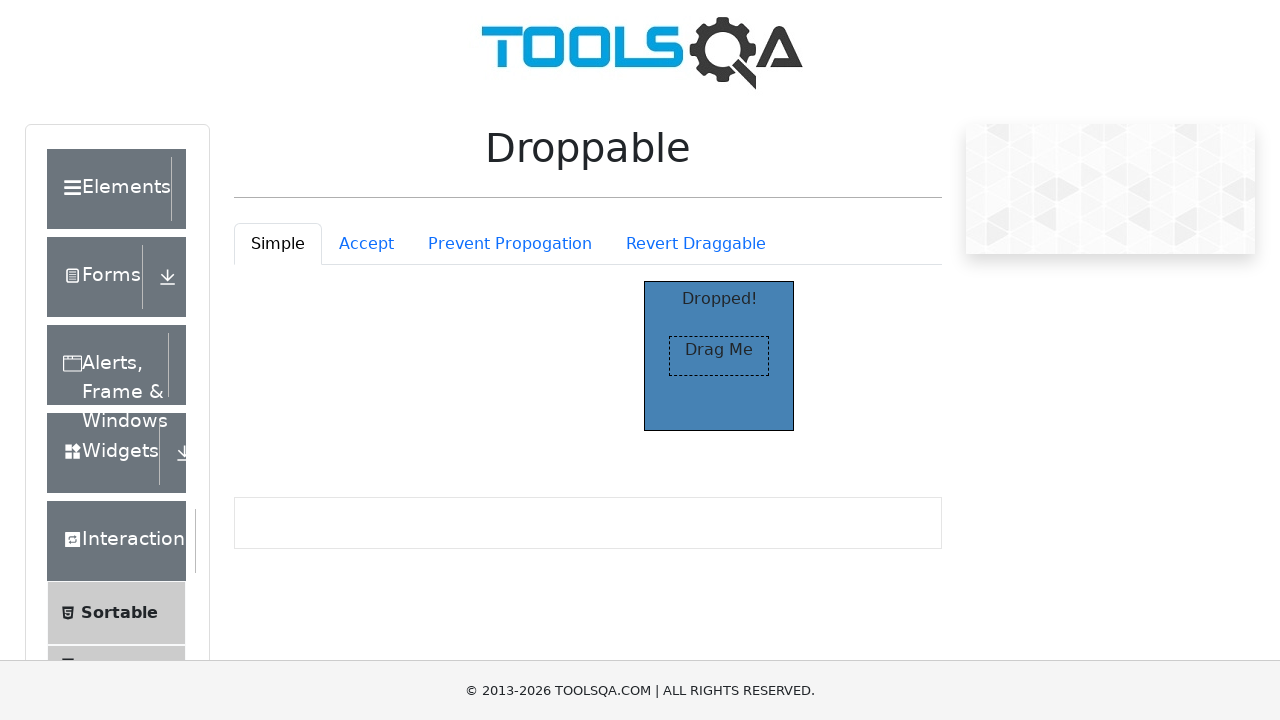

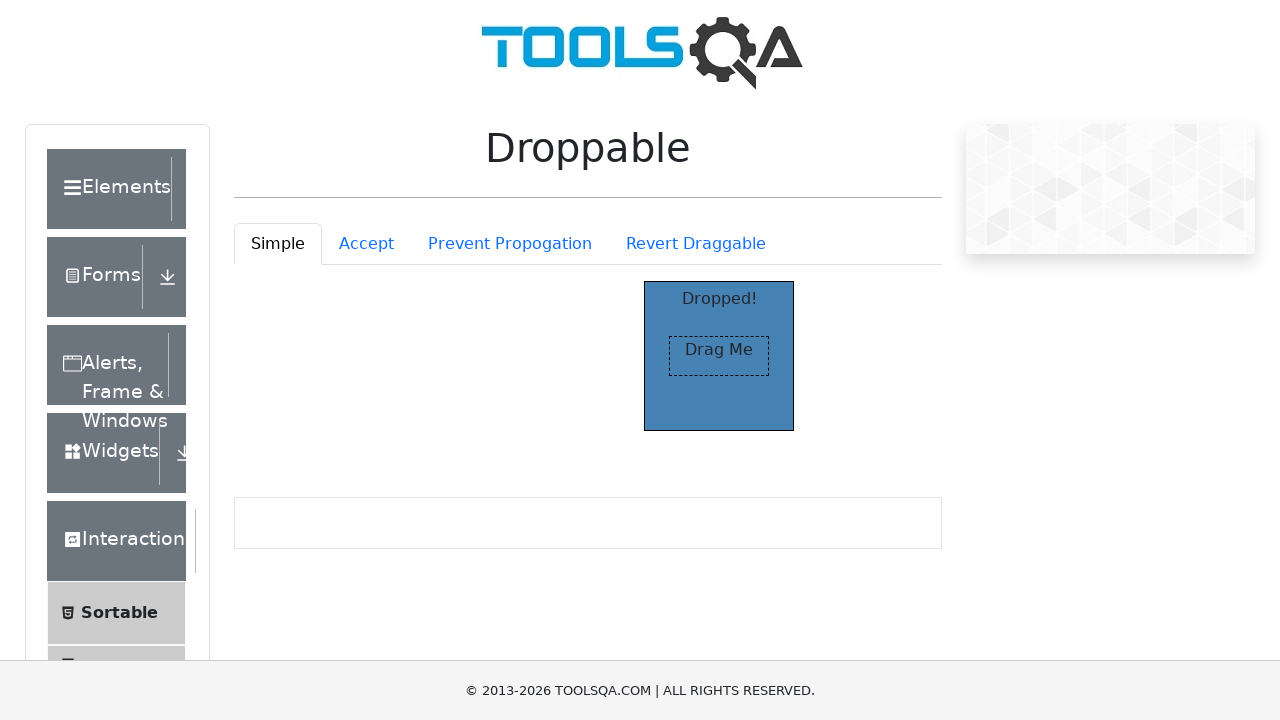